Navigates to Redmine documentation, clicks on the User's Guide link, then navigates to Getting Started page and verifies the content is displayed correctly.

Starting URL: https://www.redmine.org/

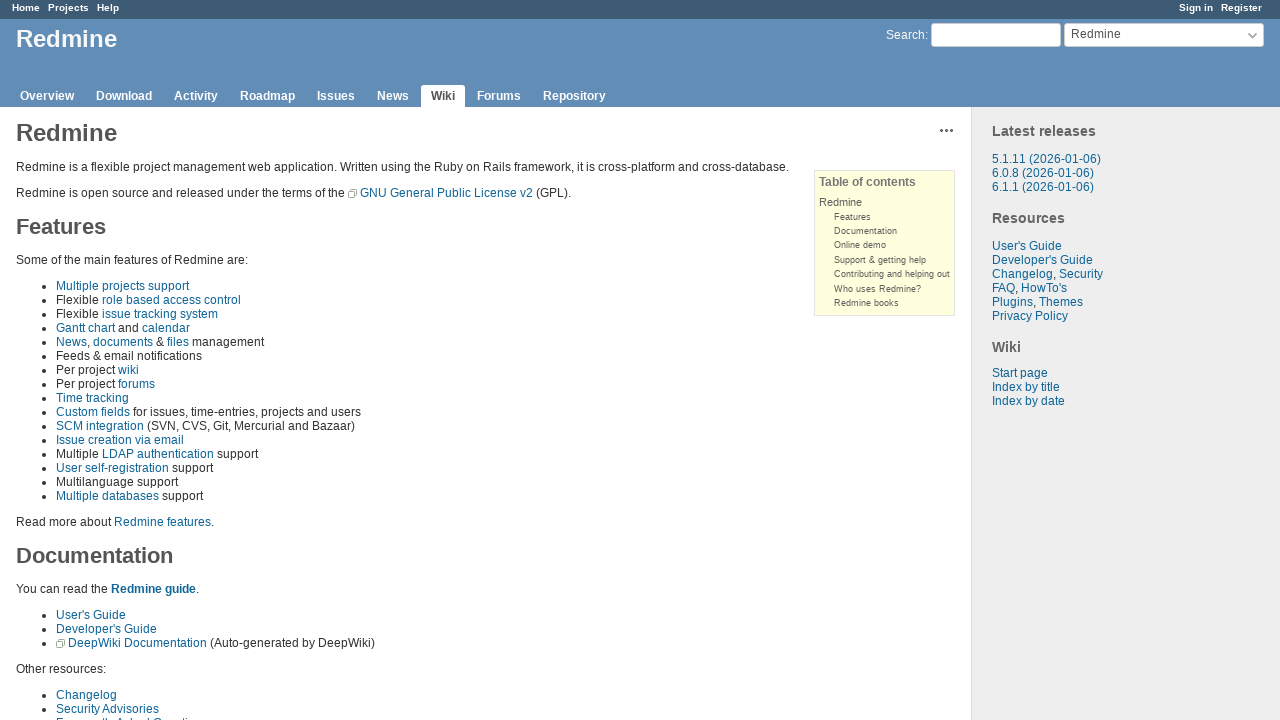

Scrolled to Documentation section
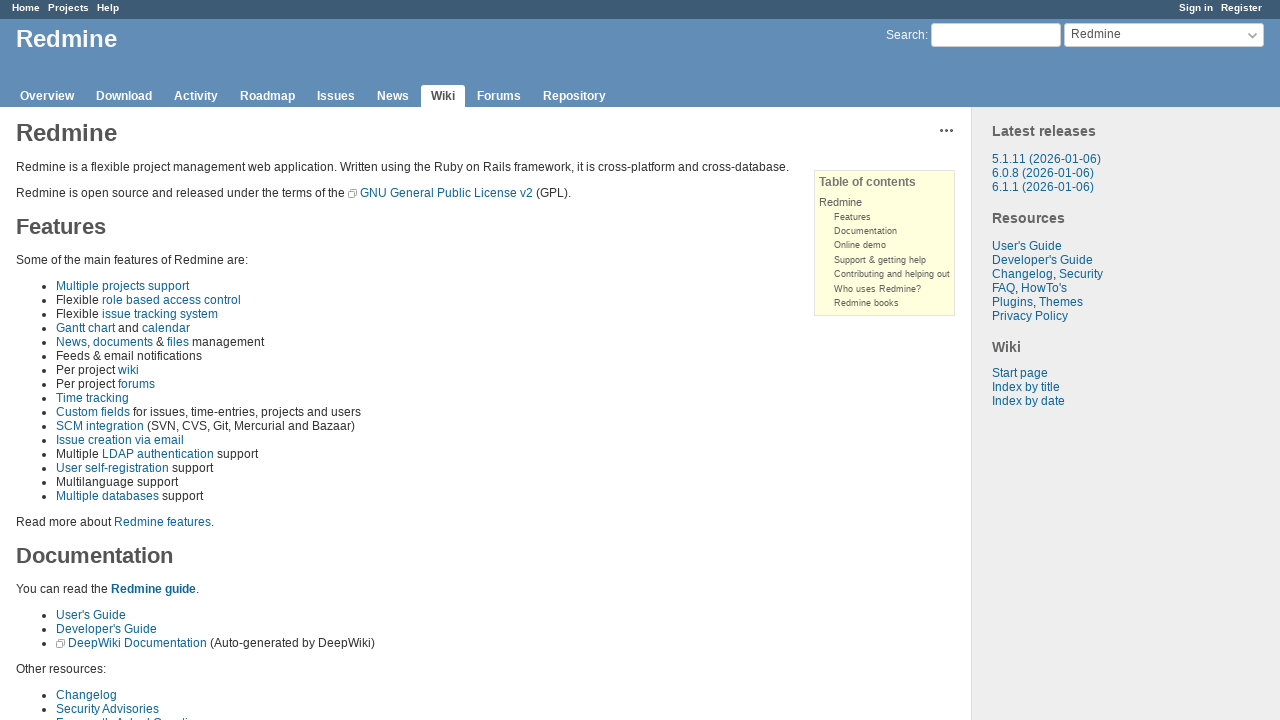

Clicked on the Guide link at (91, 615) on #content ul>li>a[href="/projects/redmine/wiki/Guide"]
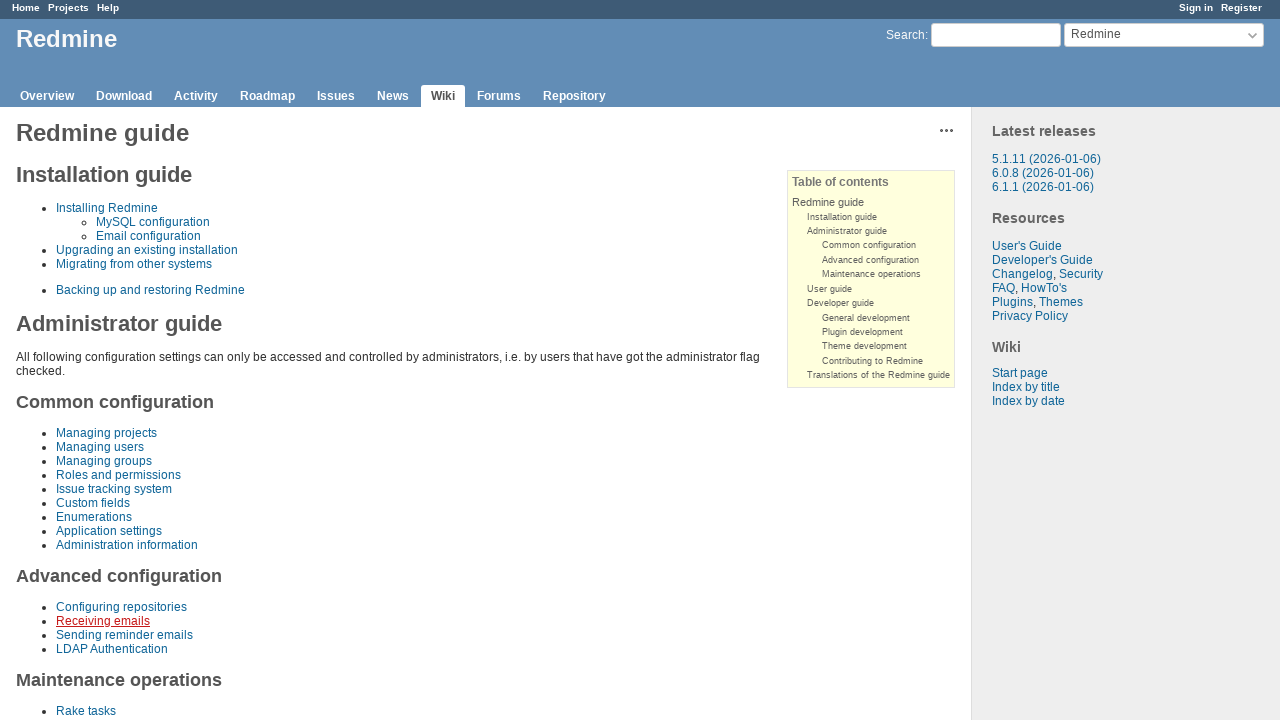

Waited for page to load (500ms timeout)
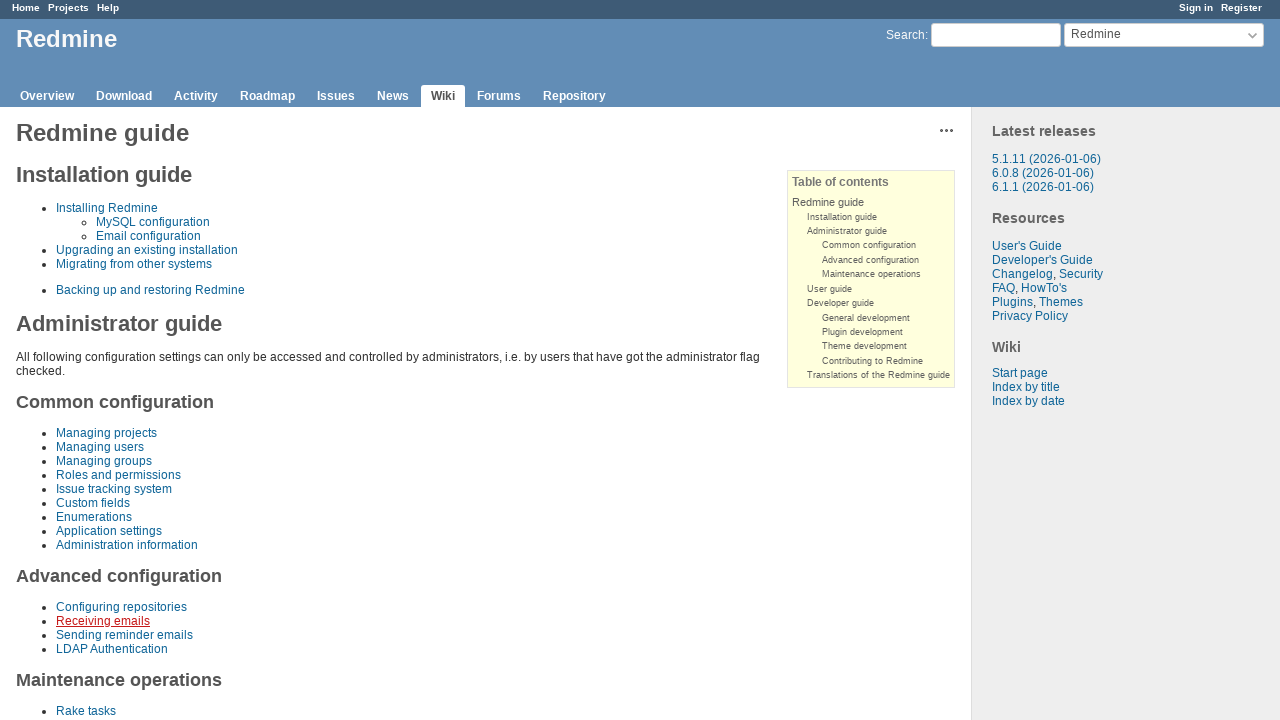

User guide section became visible
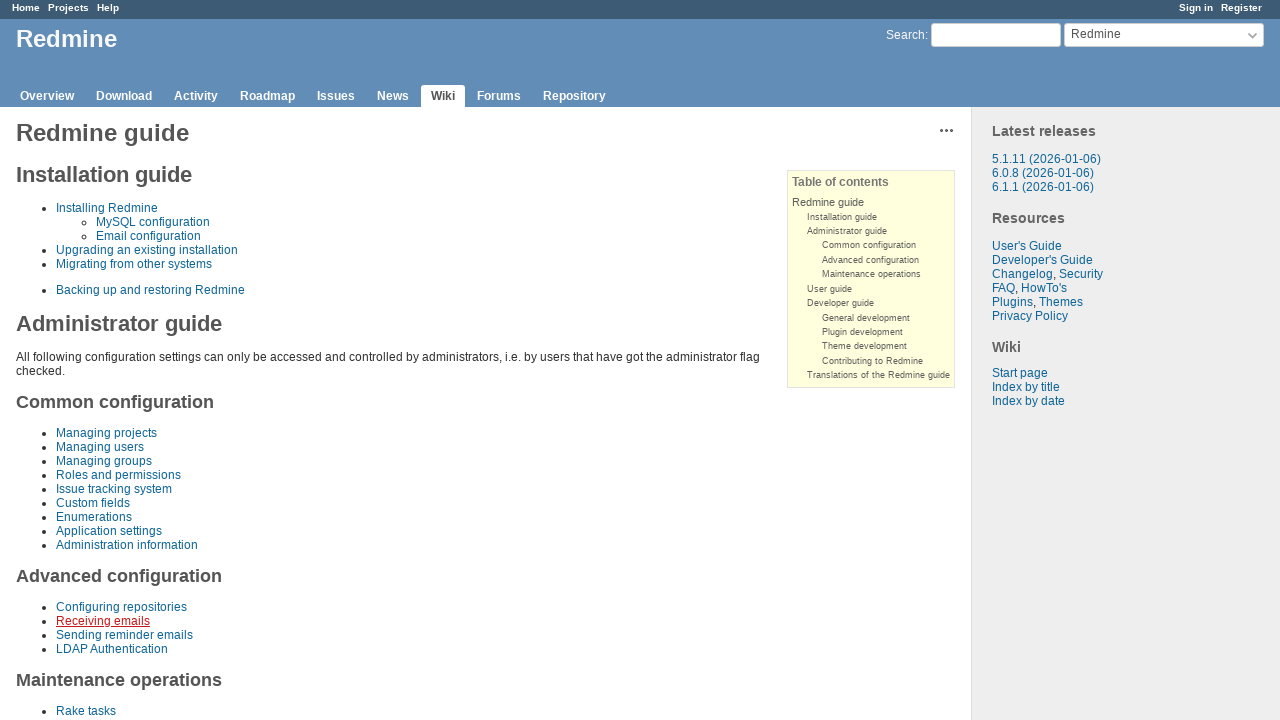

Scrolled to User guide section
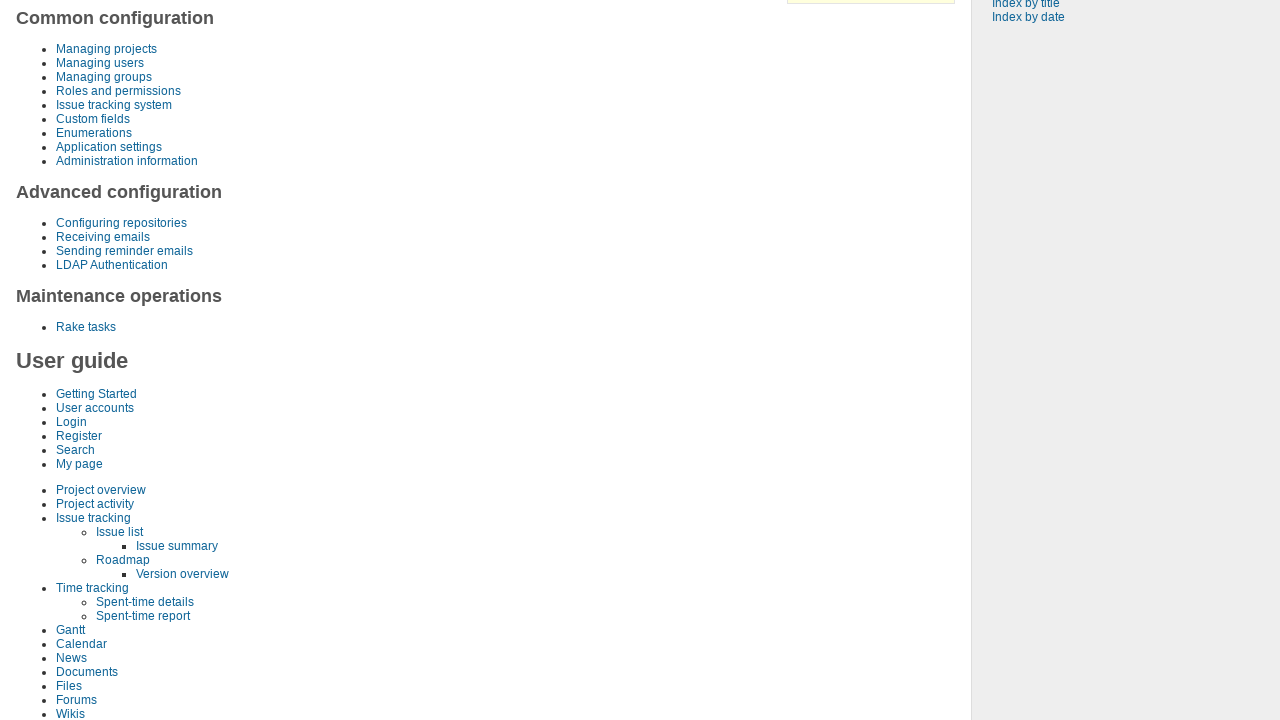

Clicked on Getting Started link at (96, 394) on a[href="/projects/redmine/wiki/Getting_Started"]
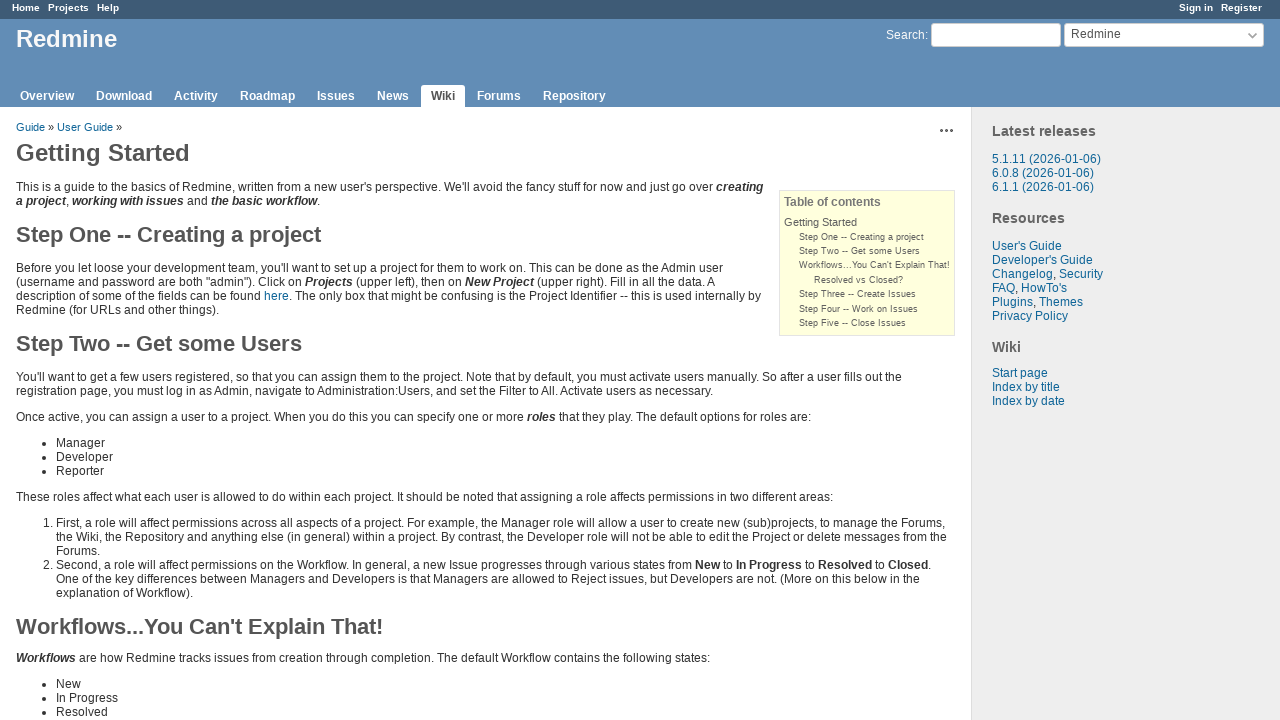

Navigated to Getting Started page successfully
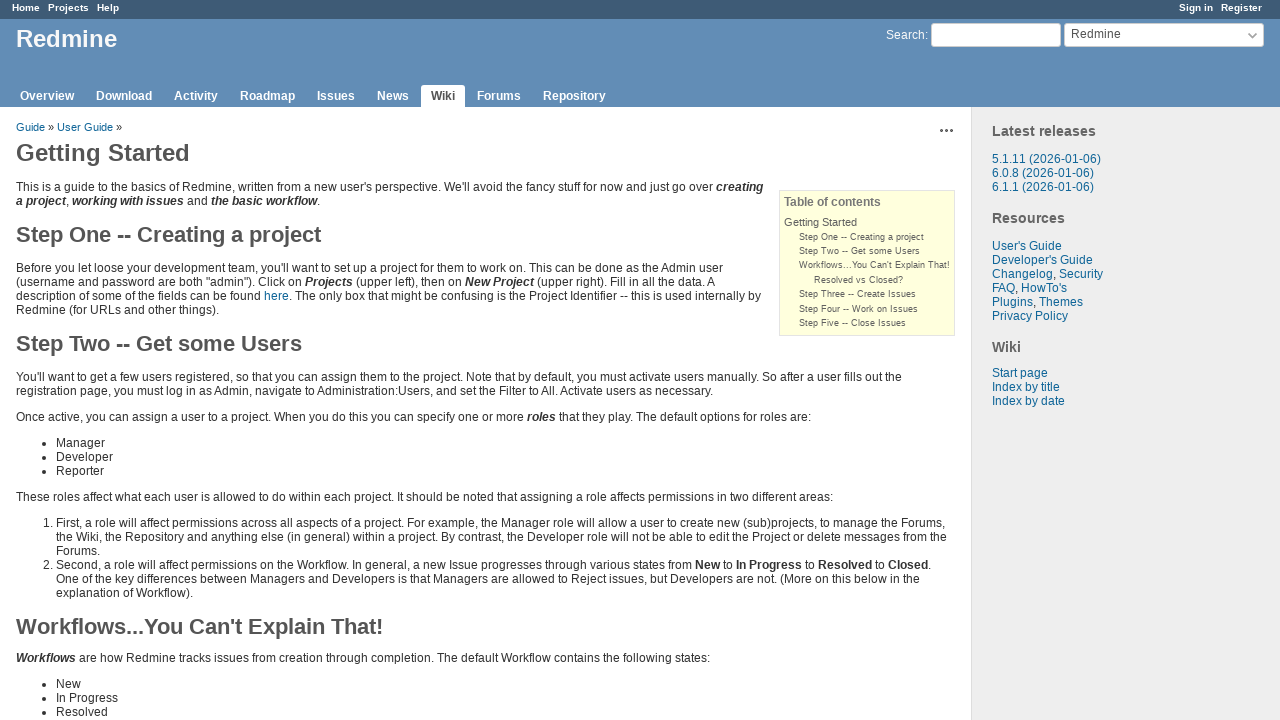

Step One heading is visible on Getting Started page
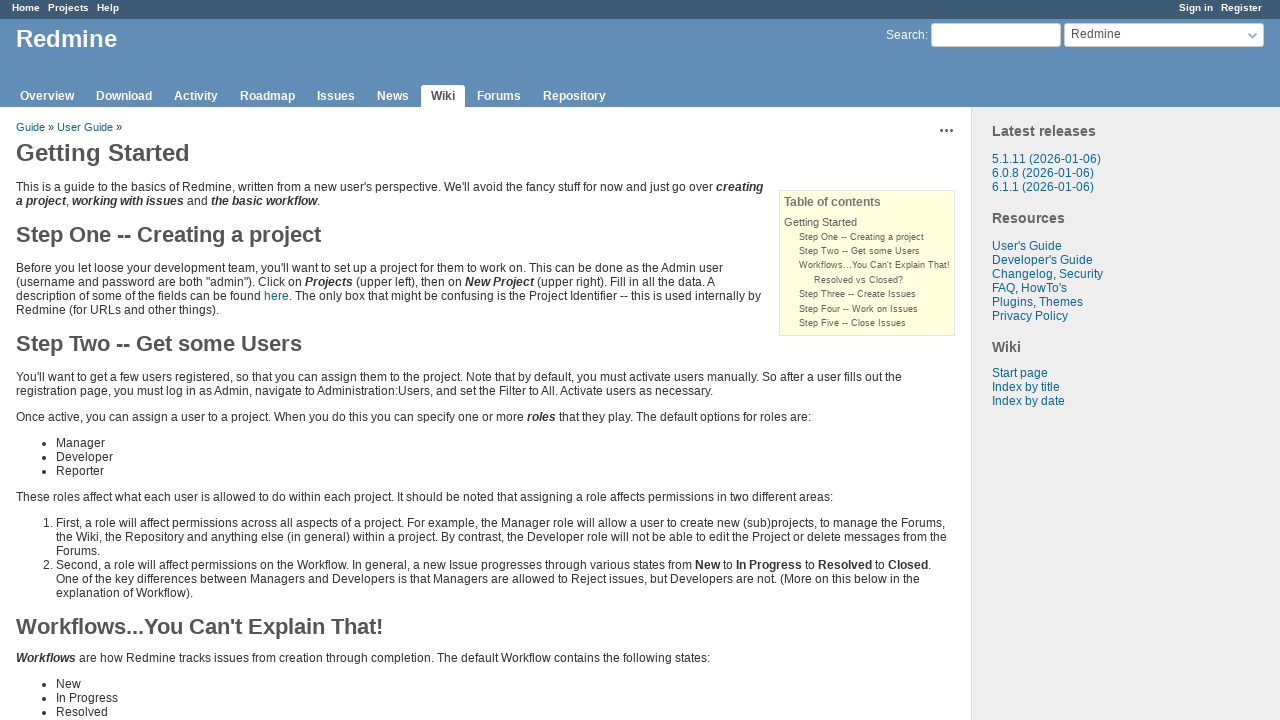

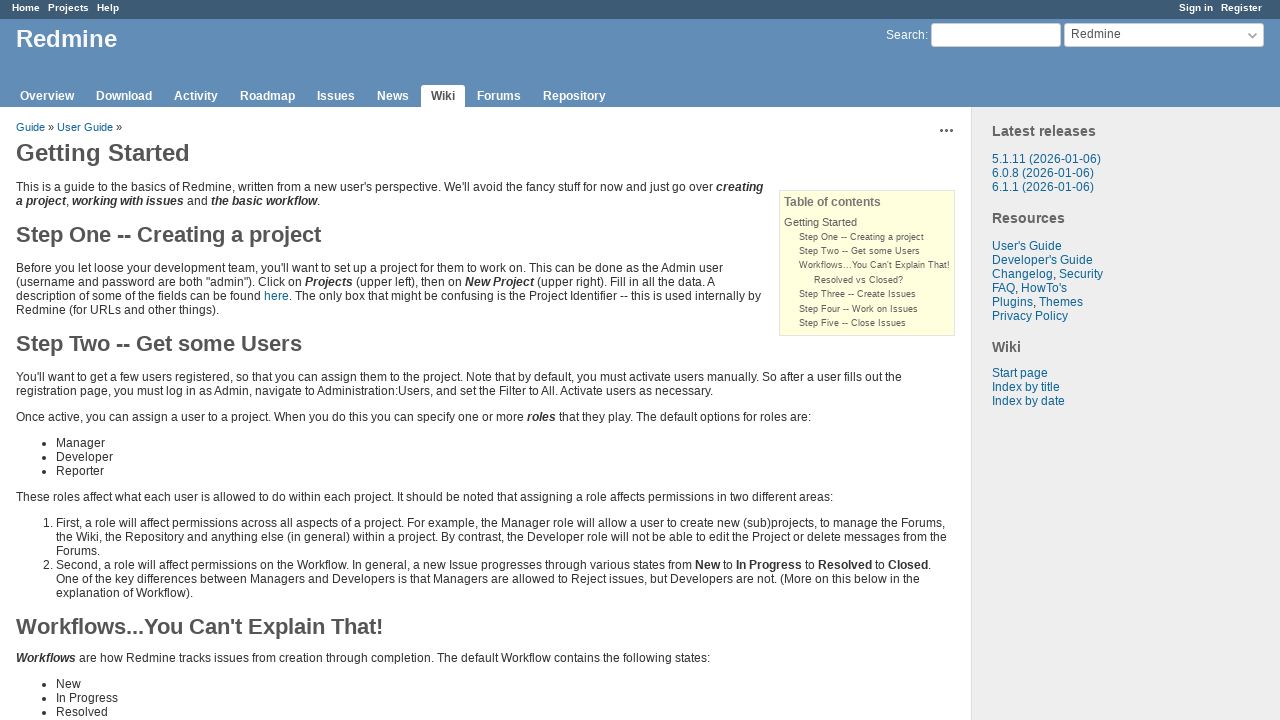